Tests browser window and tab handling by opening multiple windows/tabs through button clicks and then closing each newly opened window

Starting URL: https://demoqa.com/browser-windows

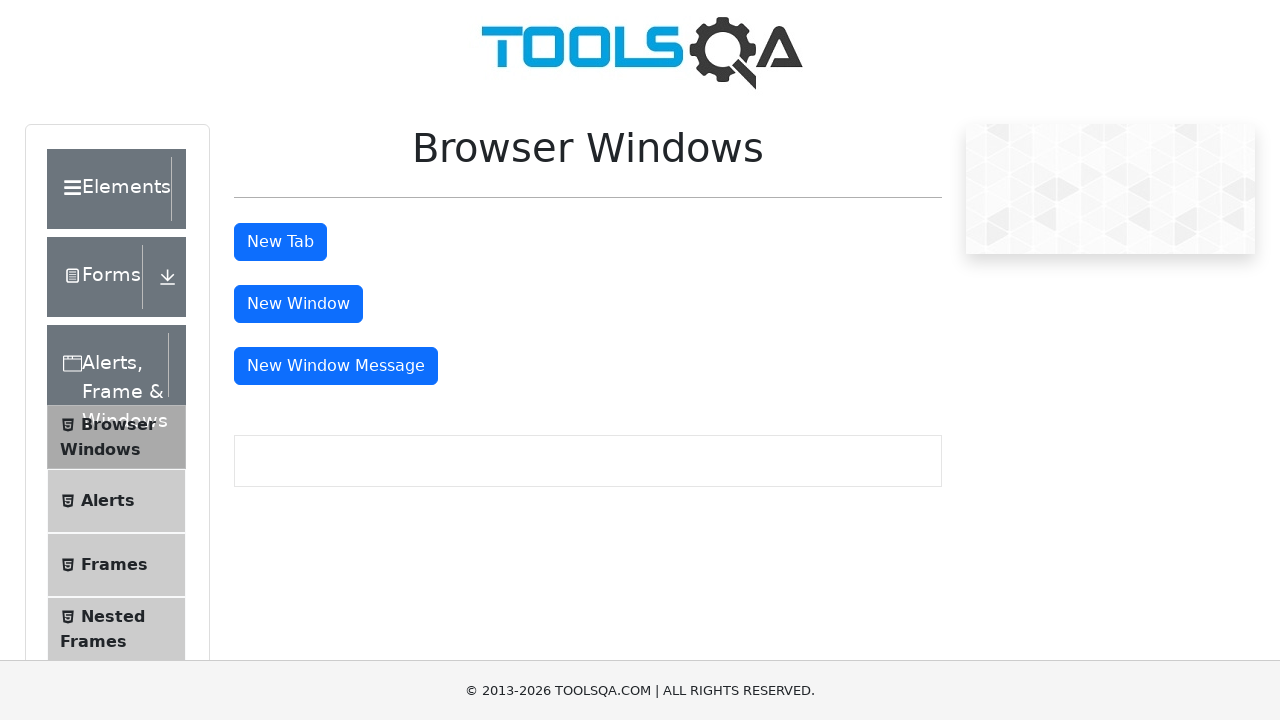

Stored reference to main page
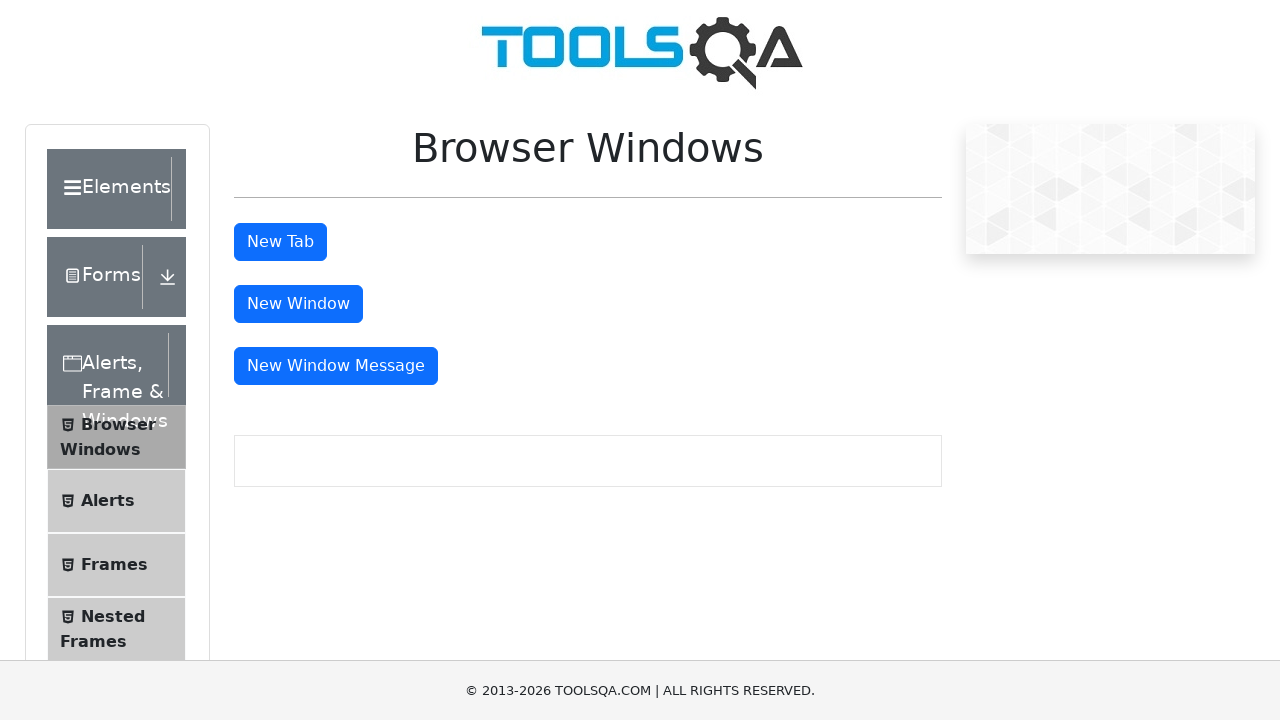

Clicked tab button to open new tab at (280, 242) on #tabButton
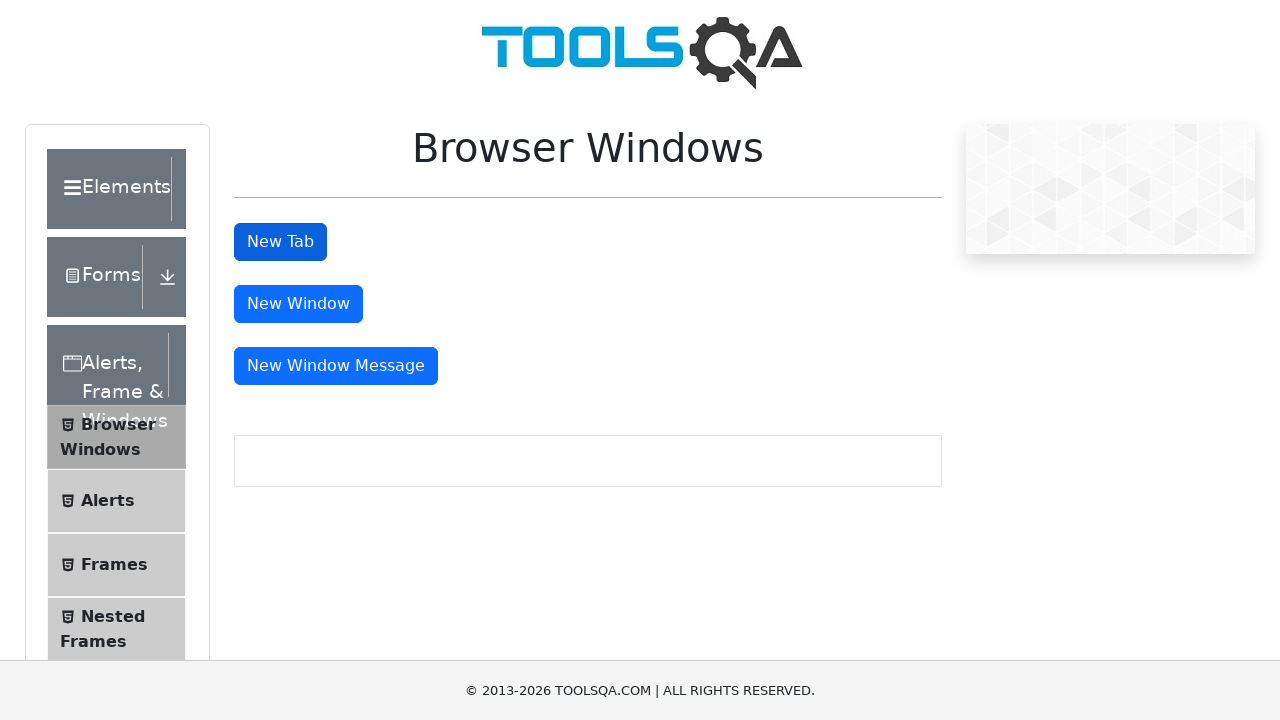

Clicked window button to open new window at (298, 304) on #windowButton
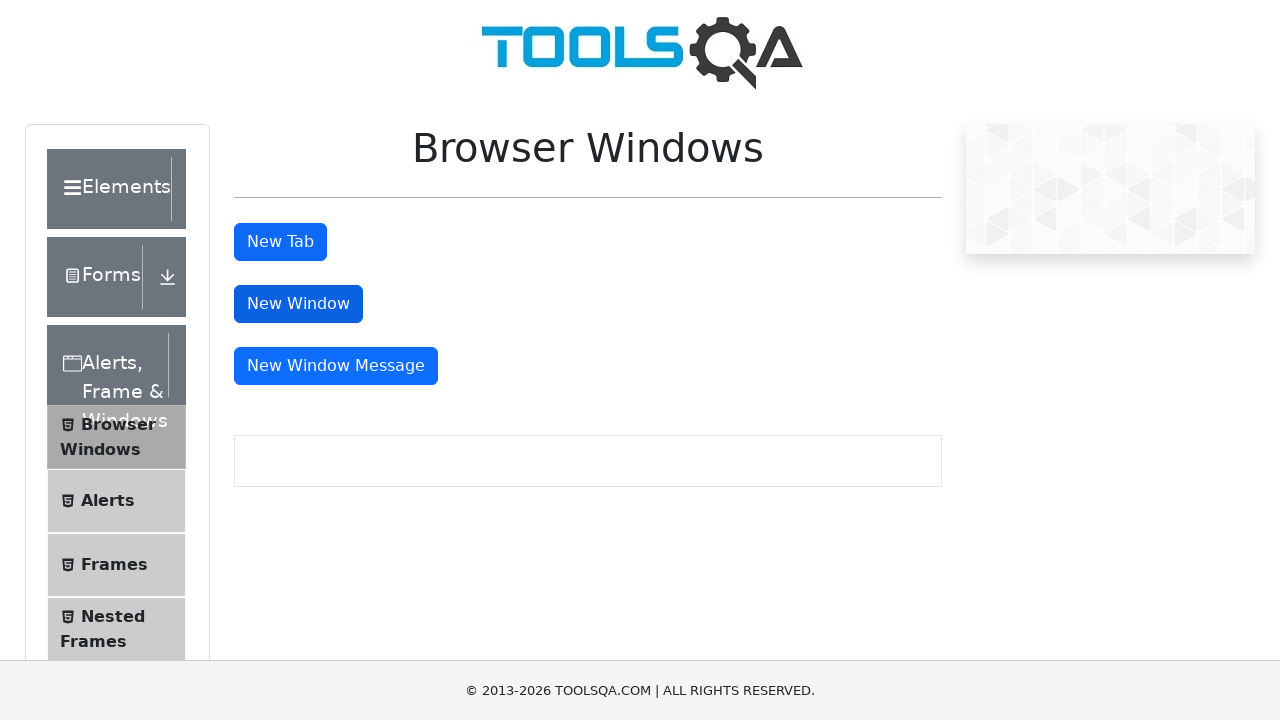

Clicked message window button to open another window at (336, 366) on #messageWindowButton
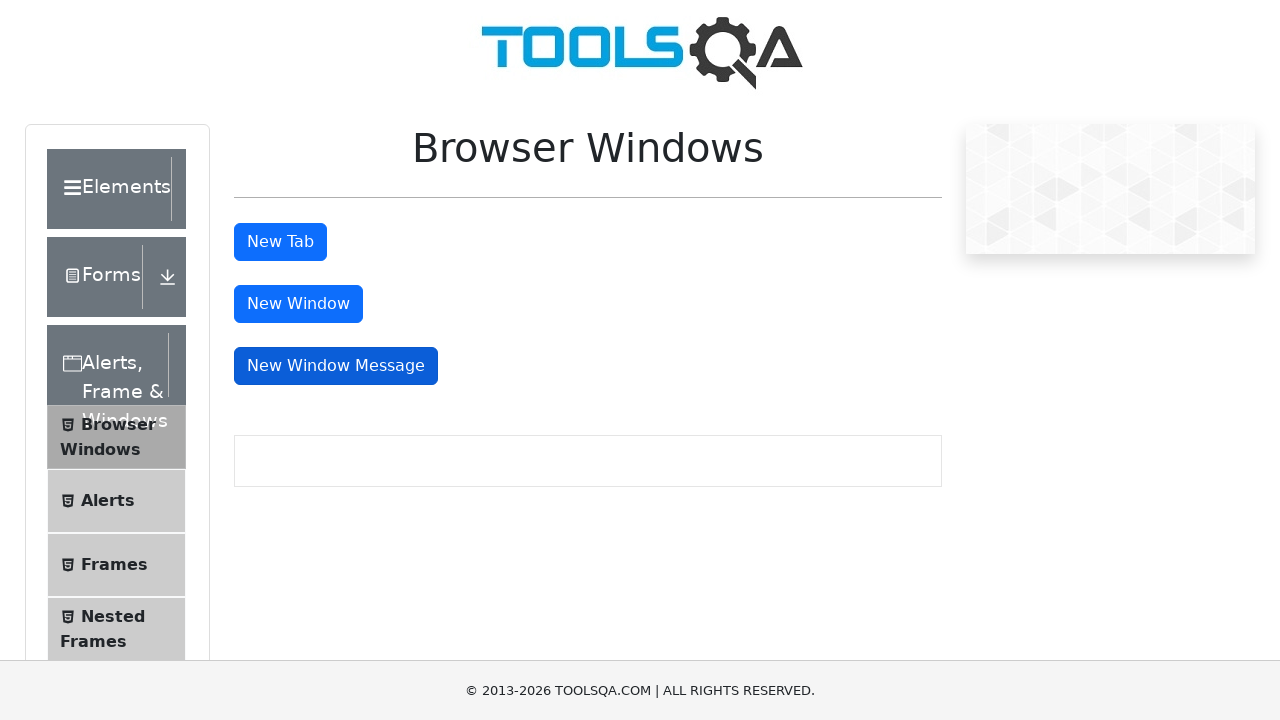

Waited for all windows/tabs to open
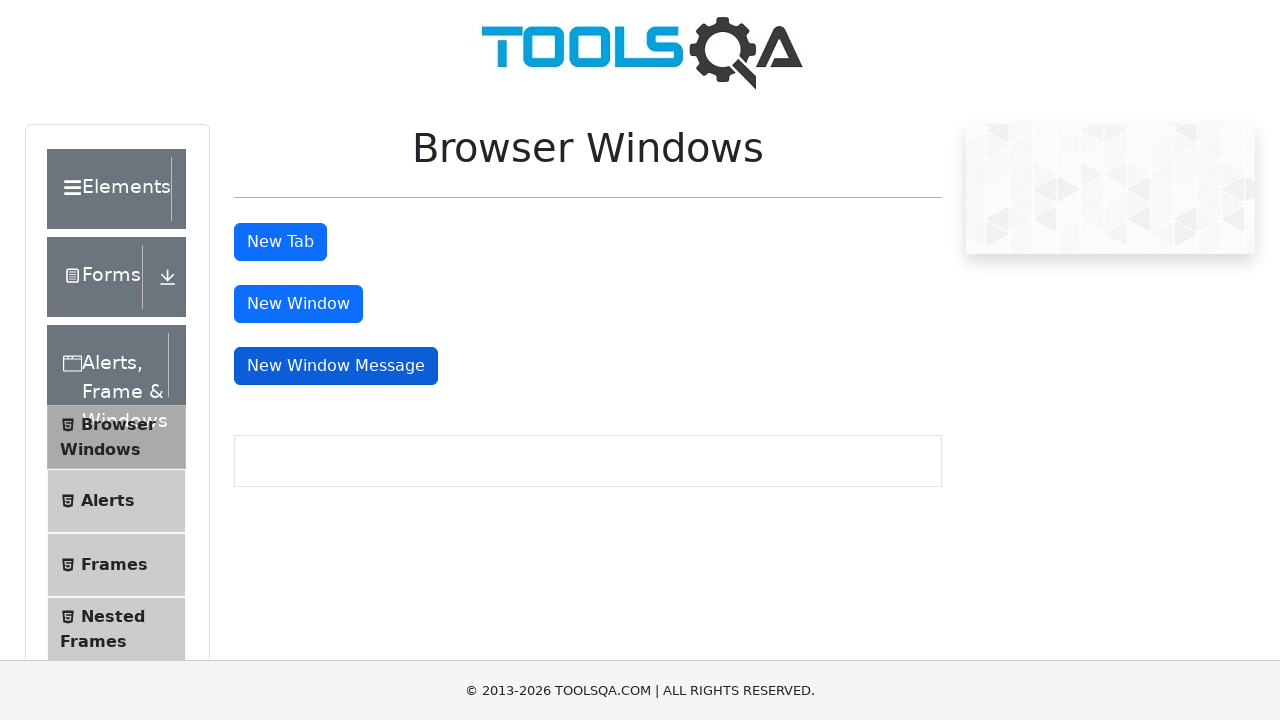

Retrieved all open pages from context
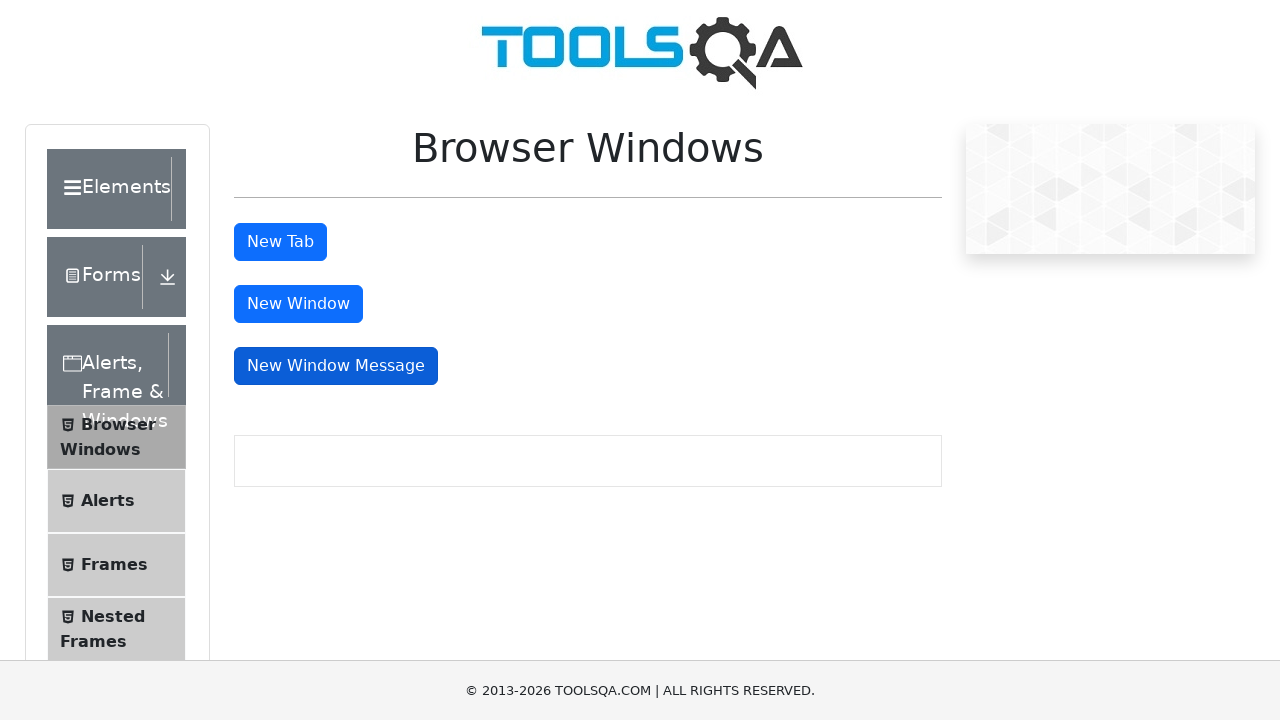

Closed a newly opened window/tab
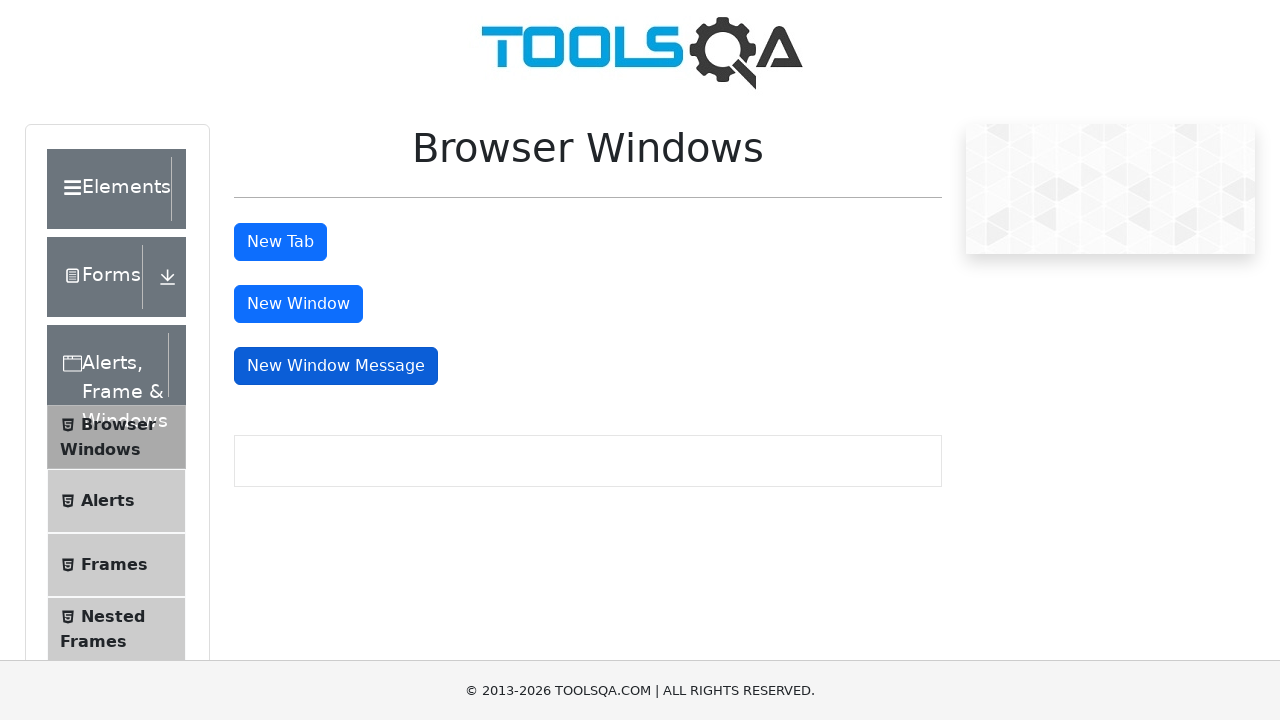

Closed a newly opened window/tab
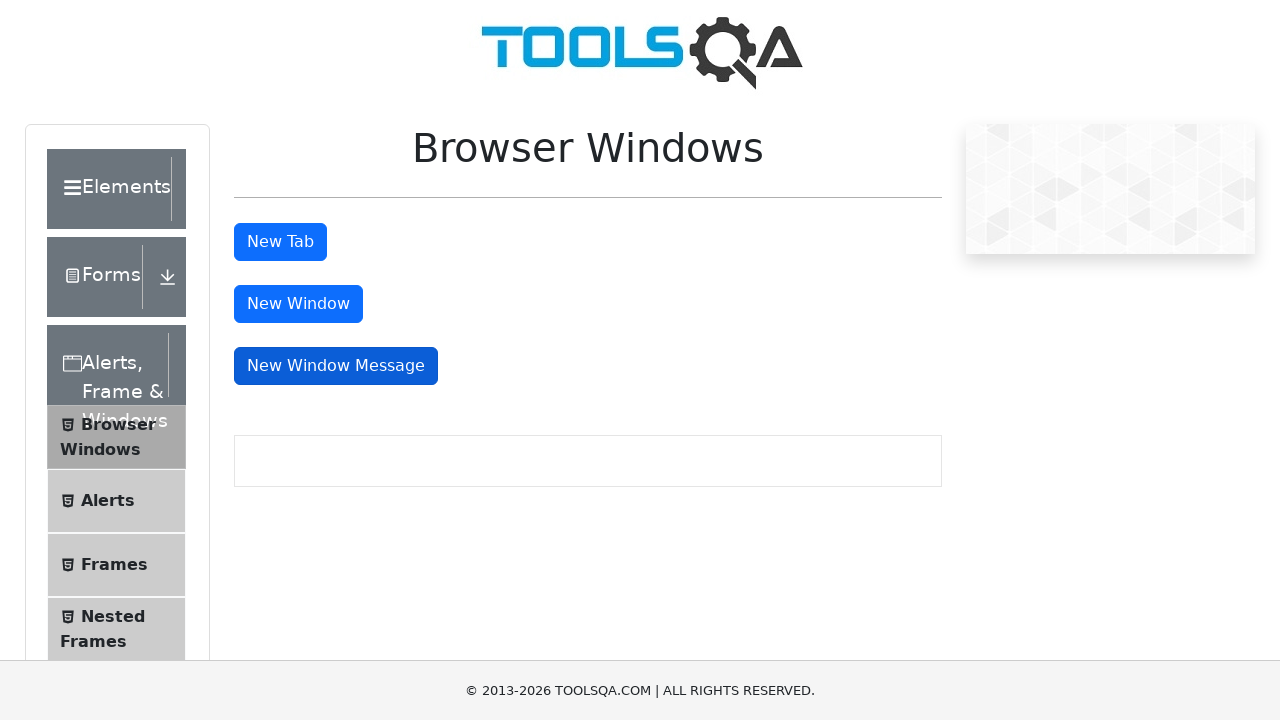

Closed a newly opened window/tab
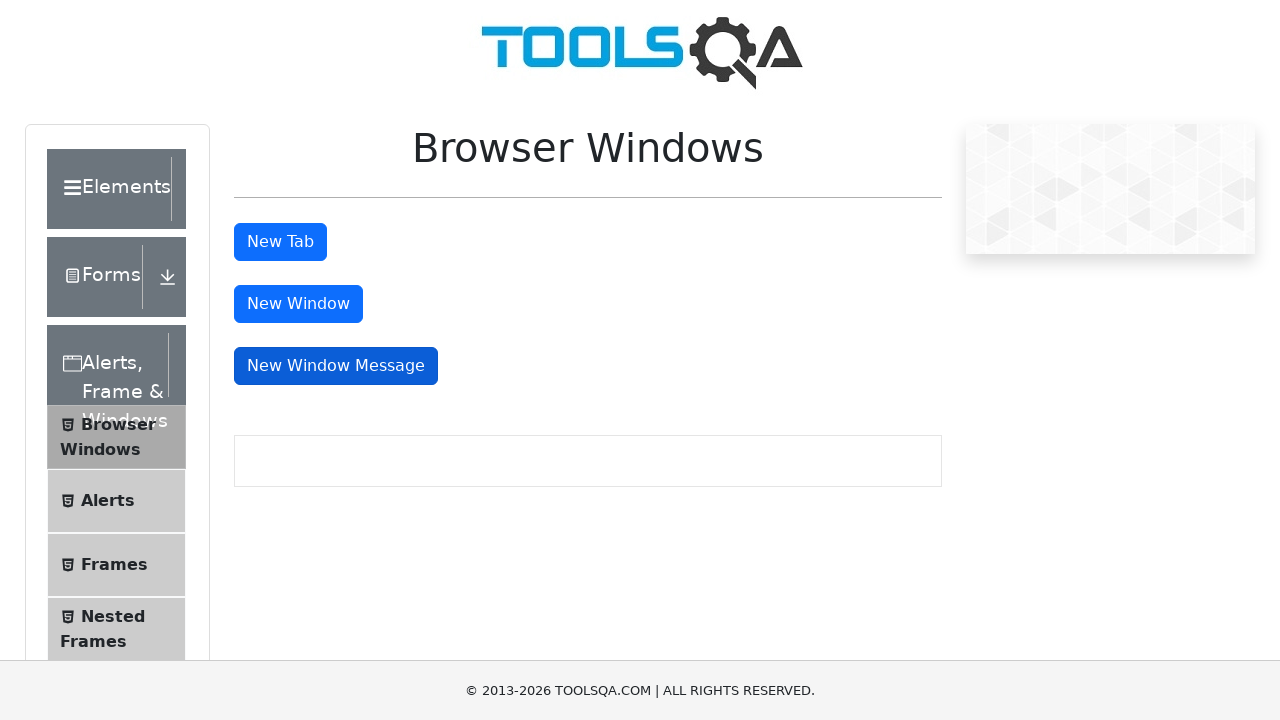

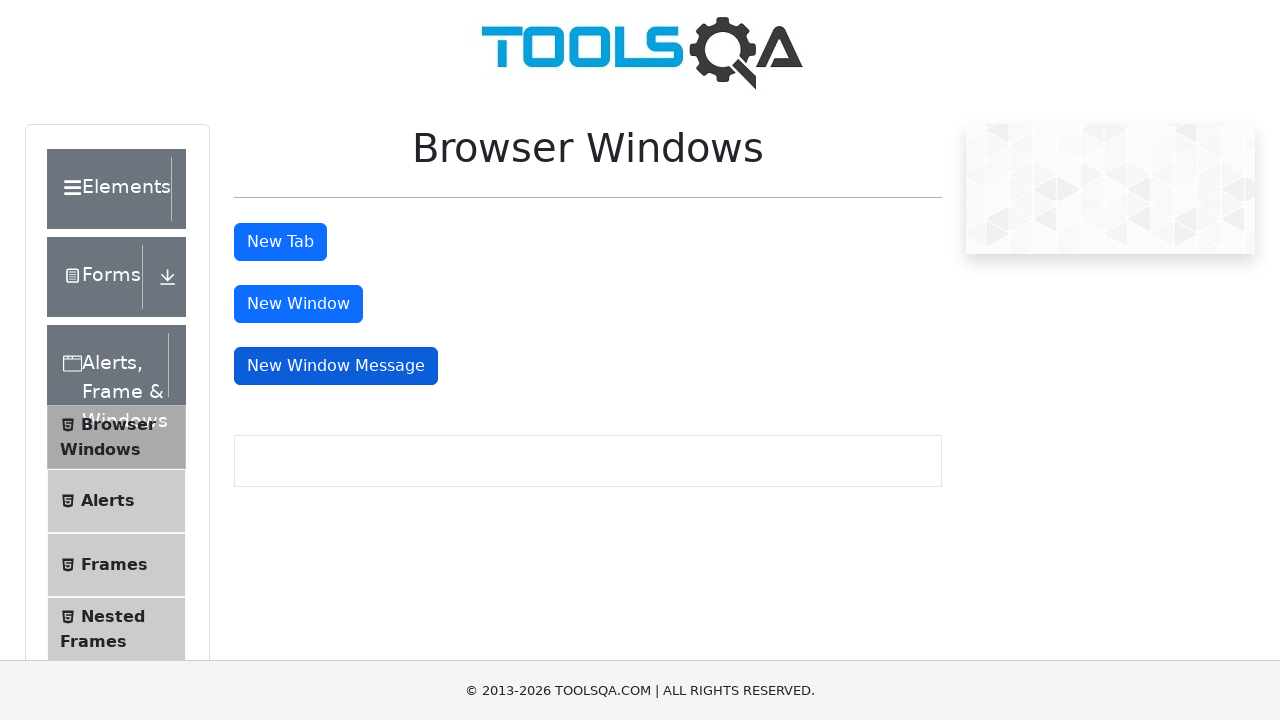